Tests different click actions on multiple buttons by selecting buttons by tag name and performing double-click, right-click, and regular click on different buttons.

Starting URL: https://demoqa.com/buttons

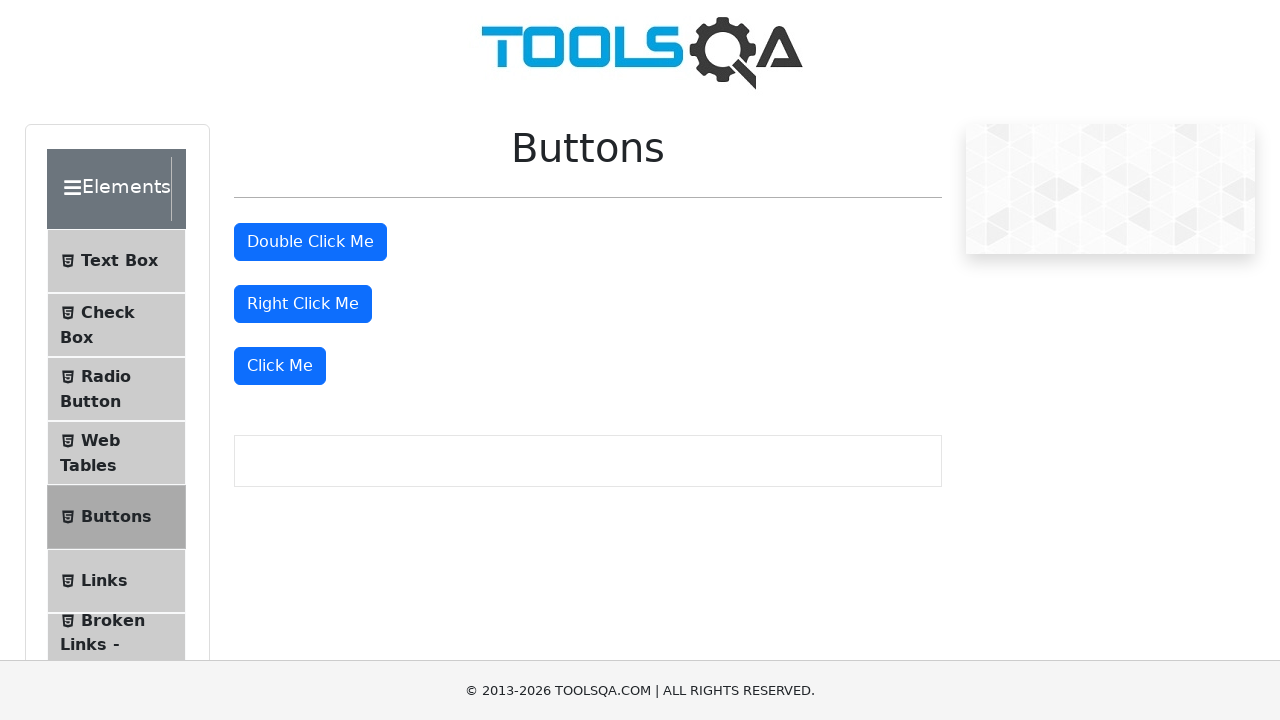

Located all button elements on the page
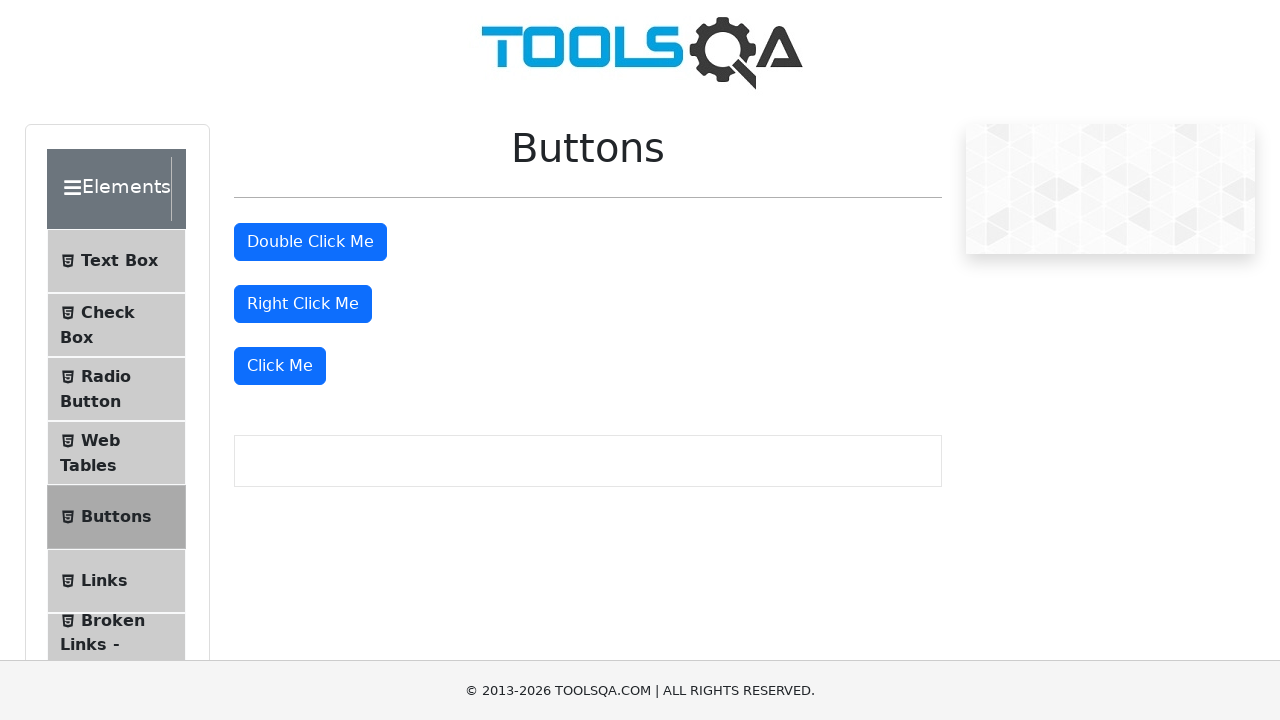

Double-clicked on the second button at (310, 242) on button >> nth=1
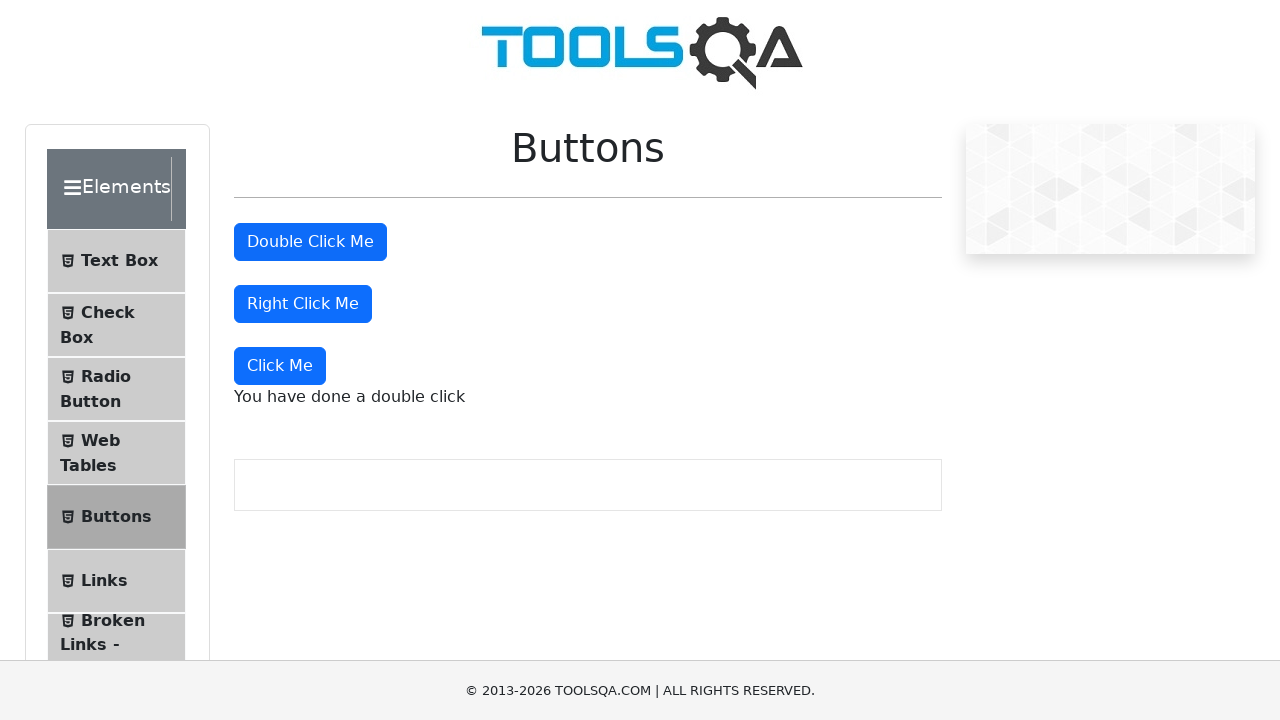

Right-clicked on the third button at (303, 304) on button >> nth=2
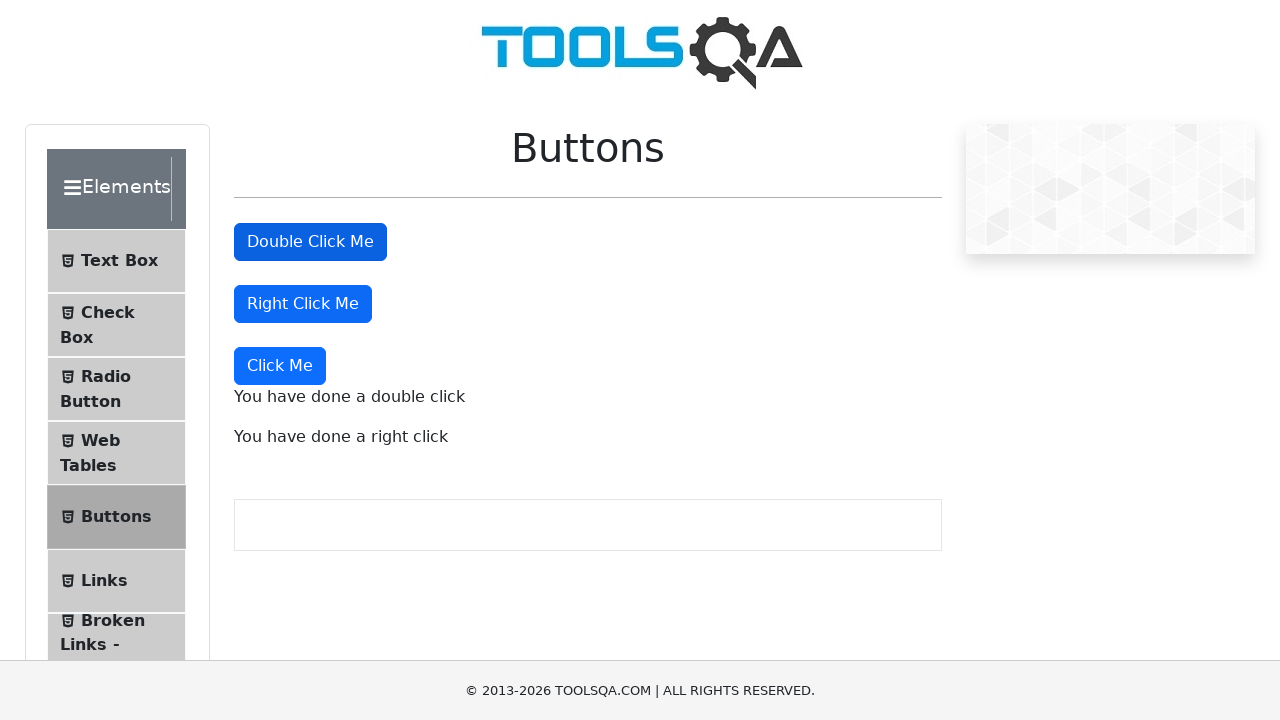

Regular clicked on the fourth button at (280, 366) on button >> nth=3
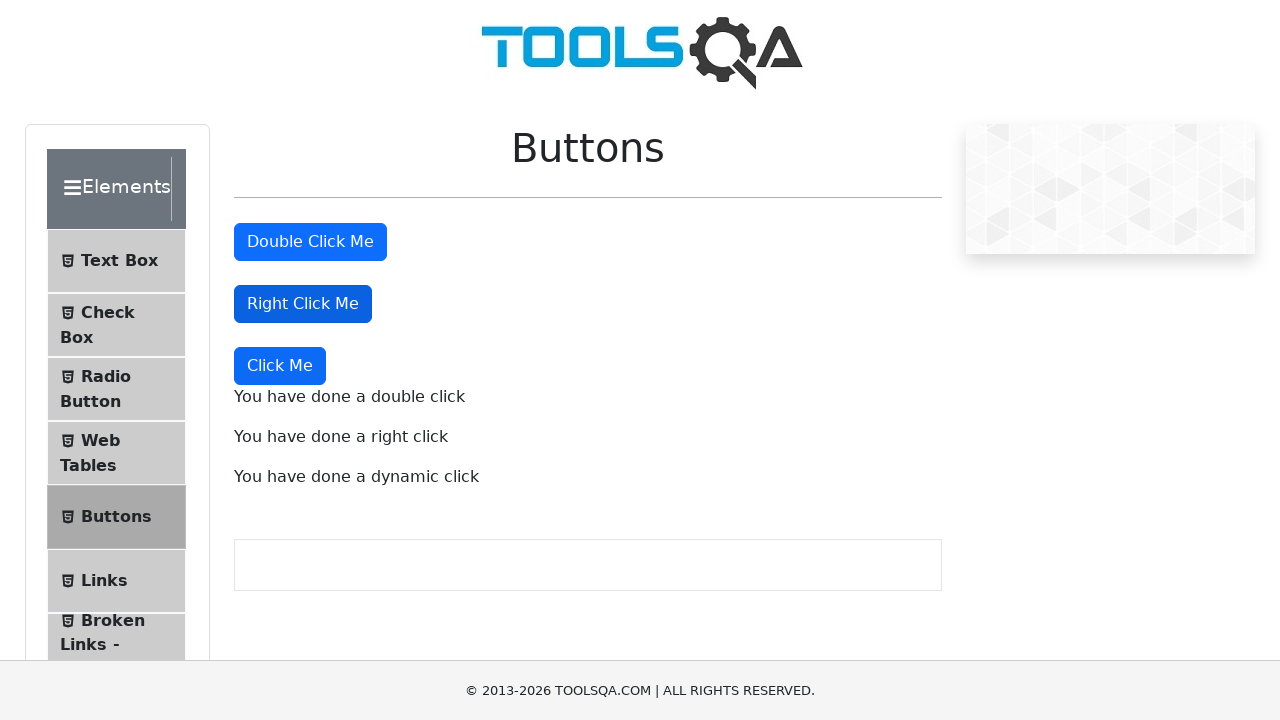

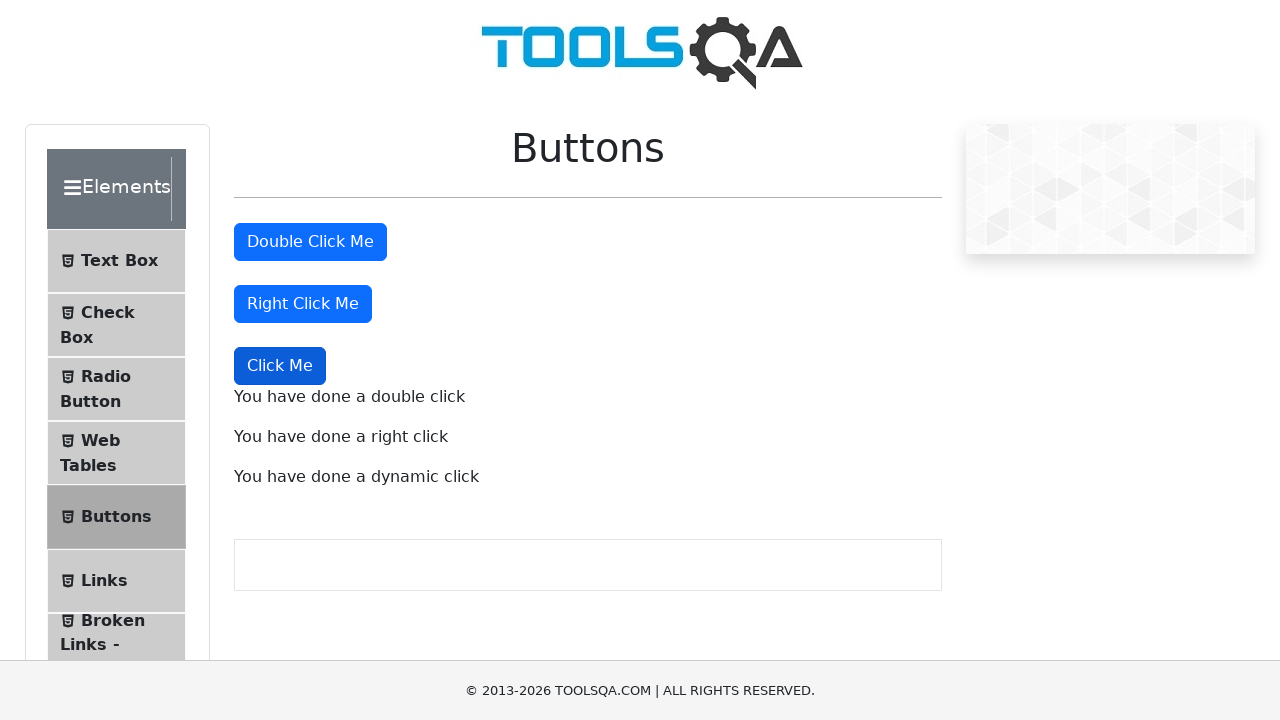